Tests navigation by clicking a link with calculated text, then fills out a form with first name, last name, city, and country fields before submitting.

Starting URL: http://suninjuly.github.io/find_link_text

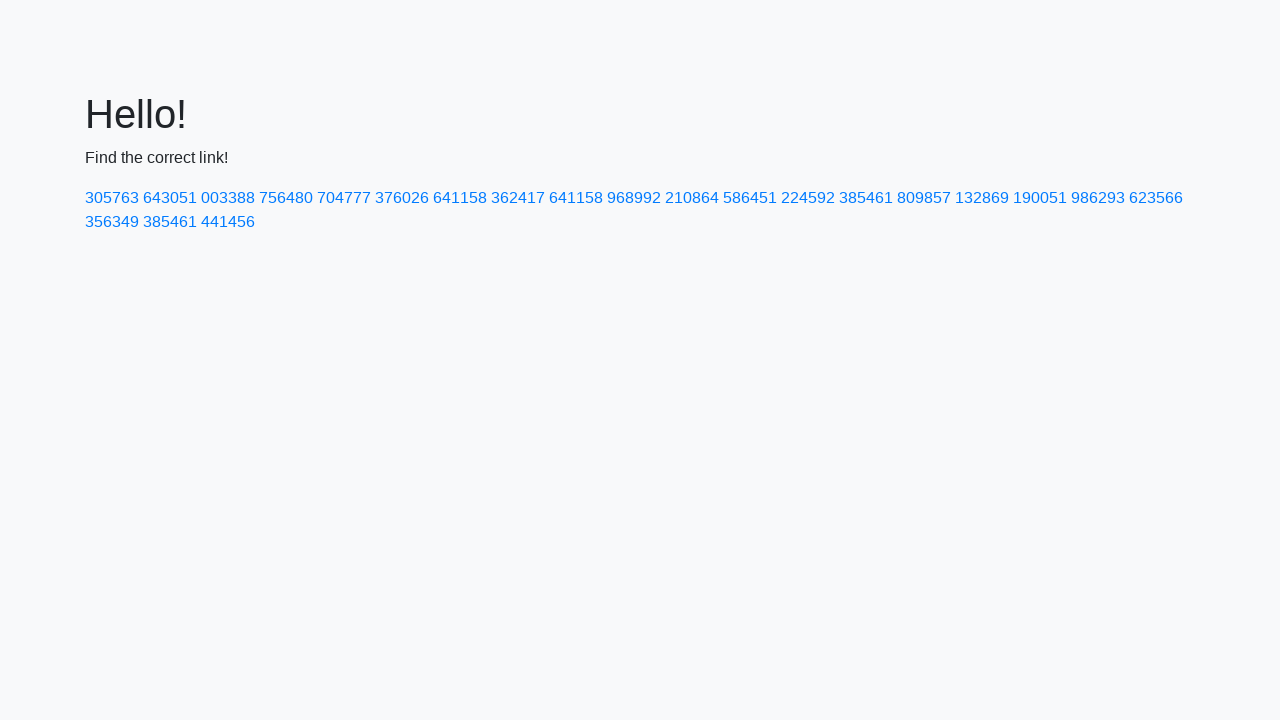

Clicked link with calculated text '224592' at (808, 198) on text=224592
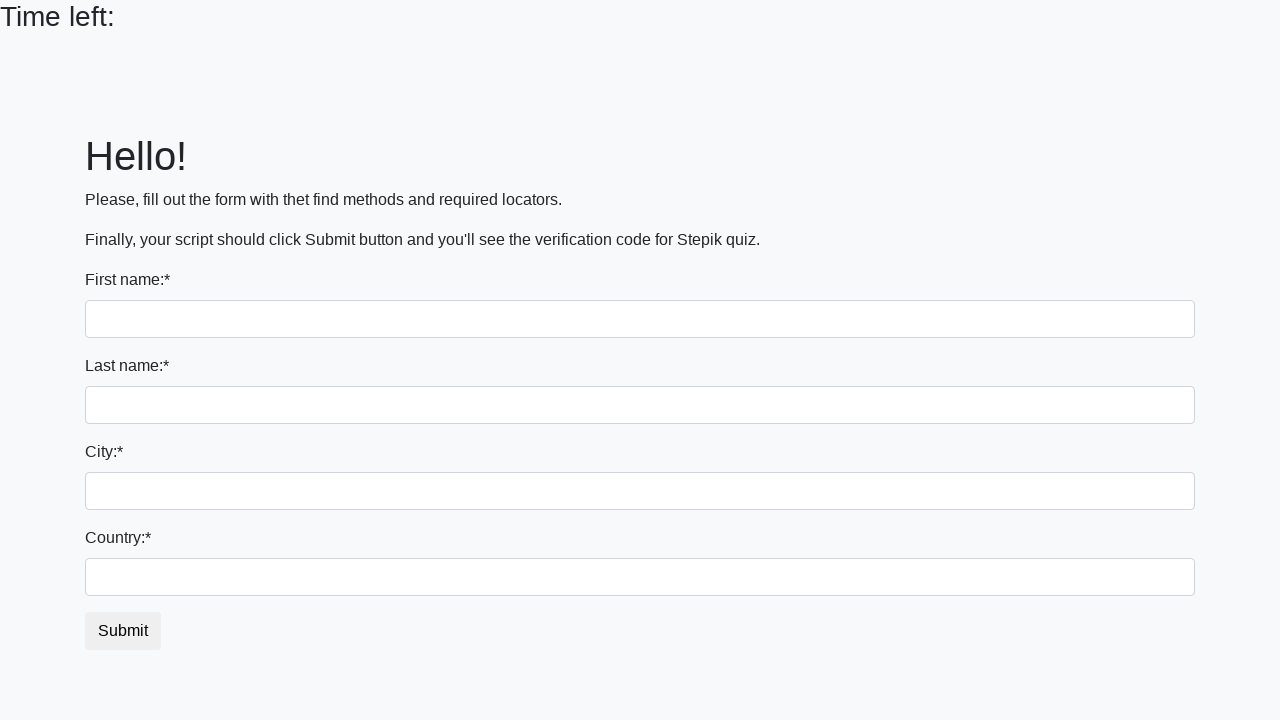

Filled first name field with 'Ivan' on input[name='first_name']
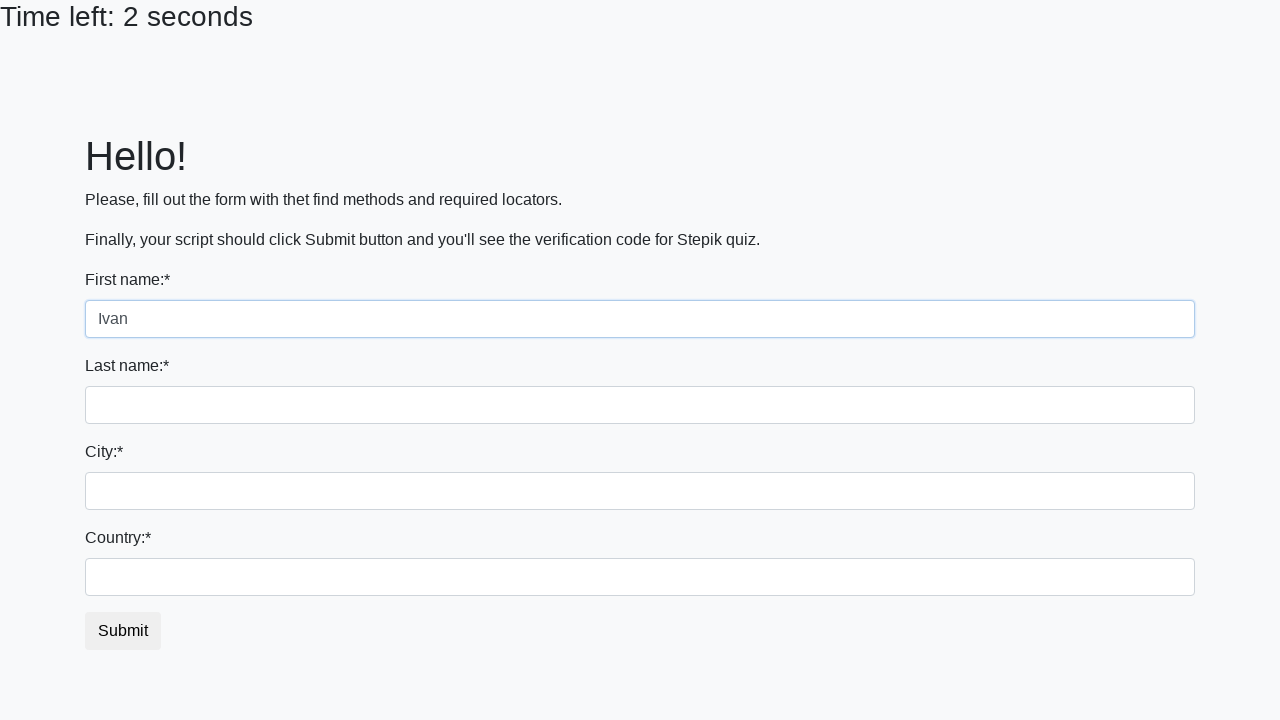

Filled last name field with 'Petrov' on input[name='last_name']
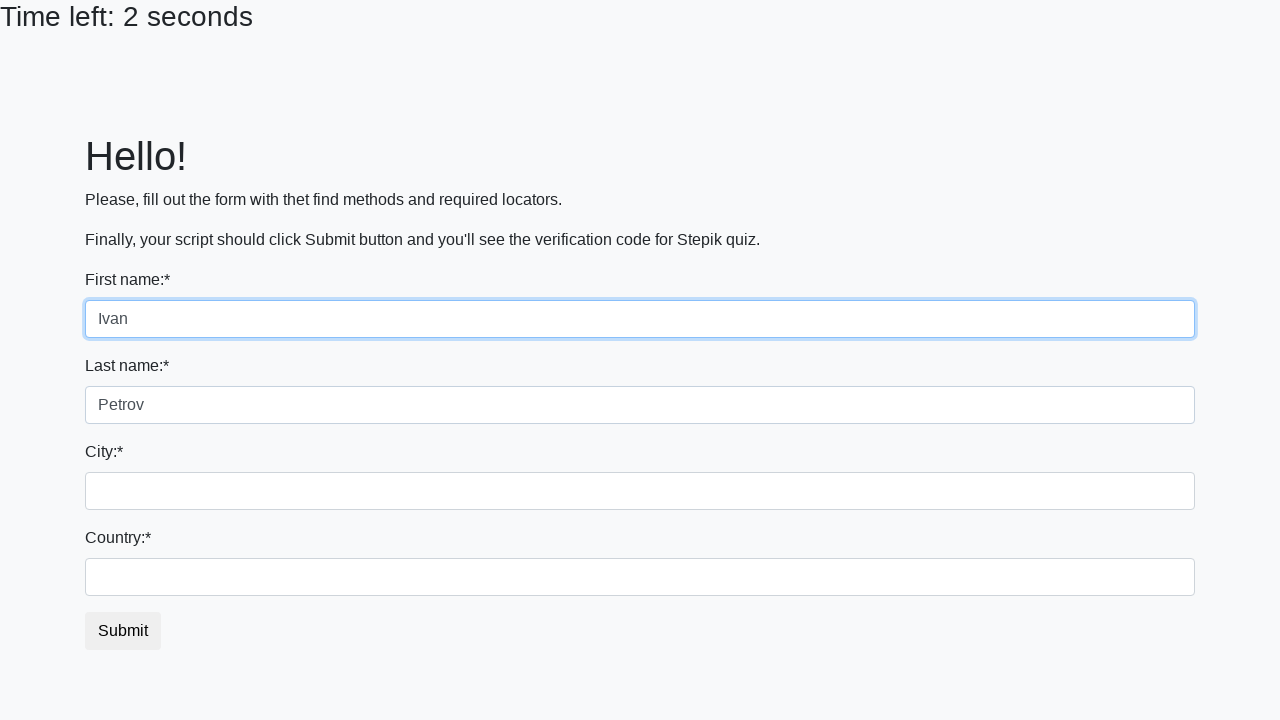

Filled city field with 'Smolensk' on .form-control.city
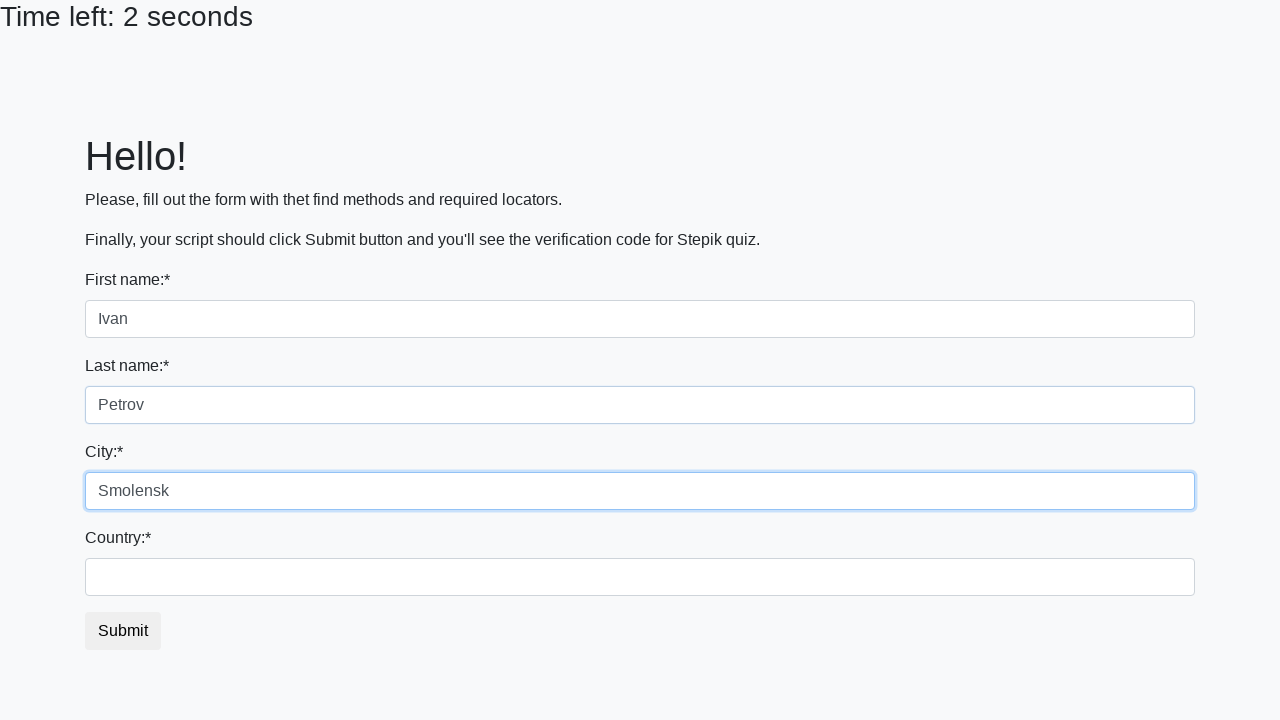

Filled country field with 'Russia' on #country
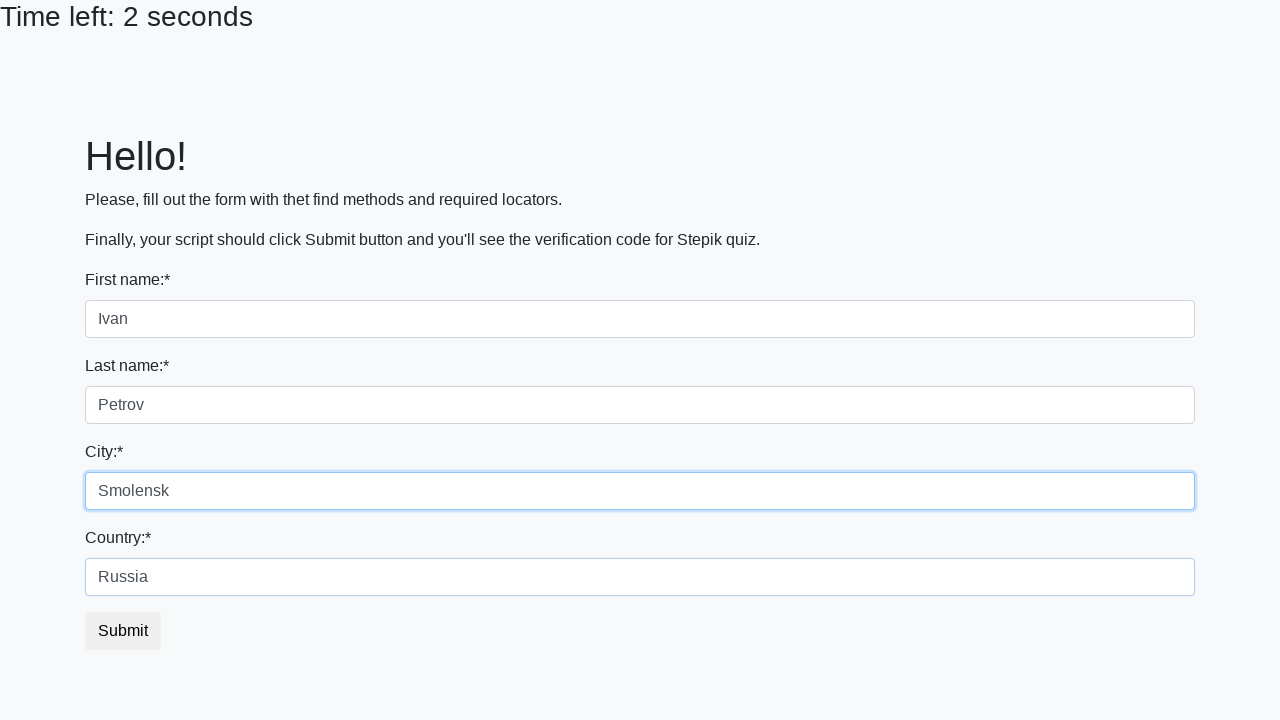

Clicked submit button to submit form at (123, 631) on button.btn
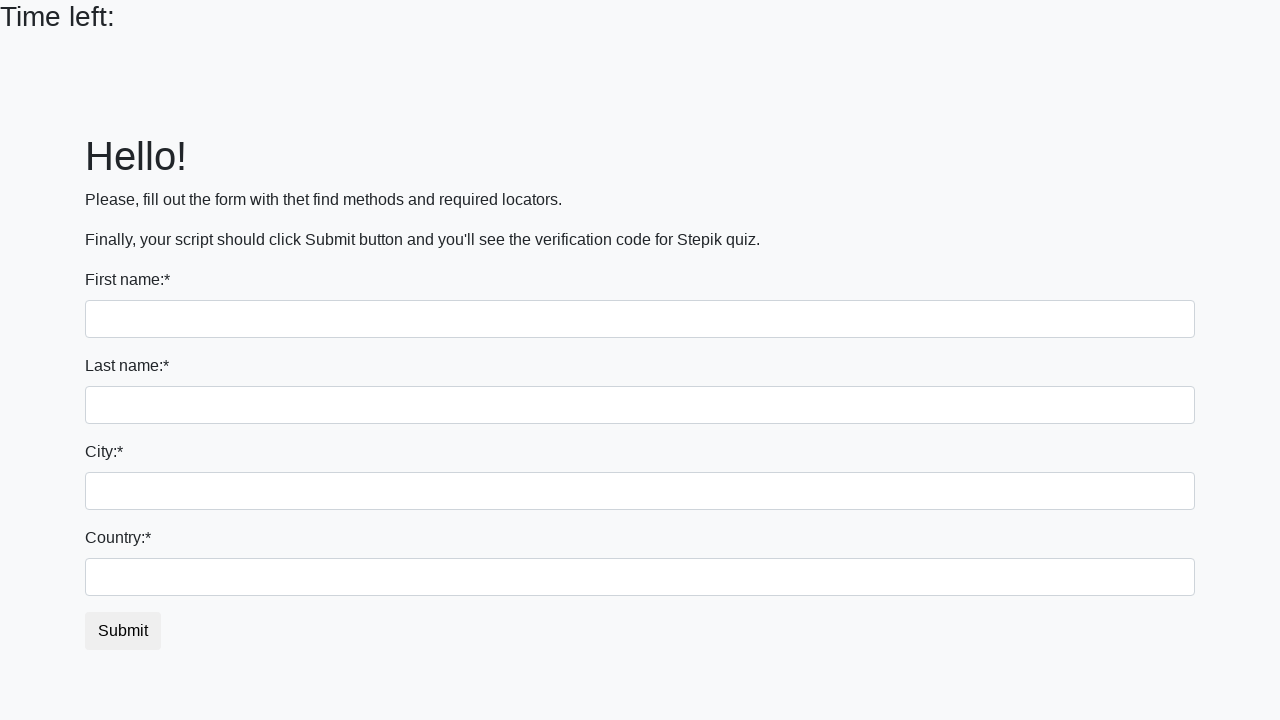

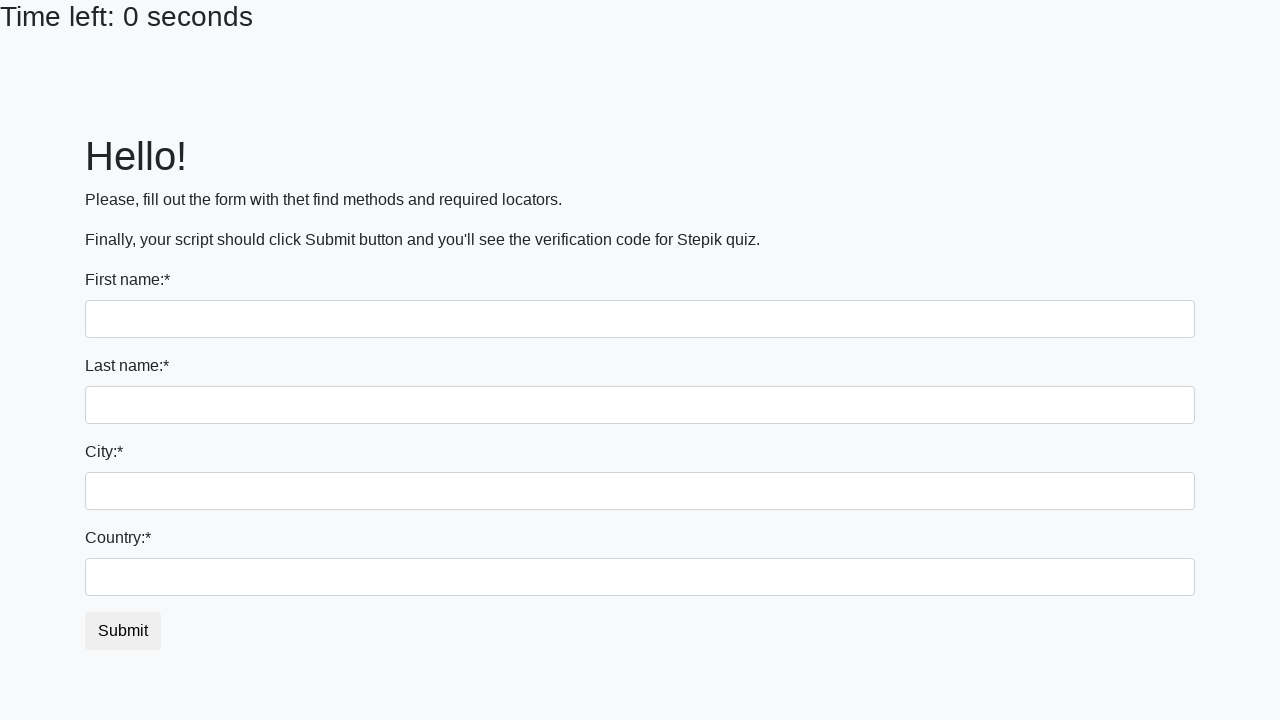